Navigates to Helion.pl and verifies that the page title contains "Helion"

Starting URL: http://helion.pl

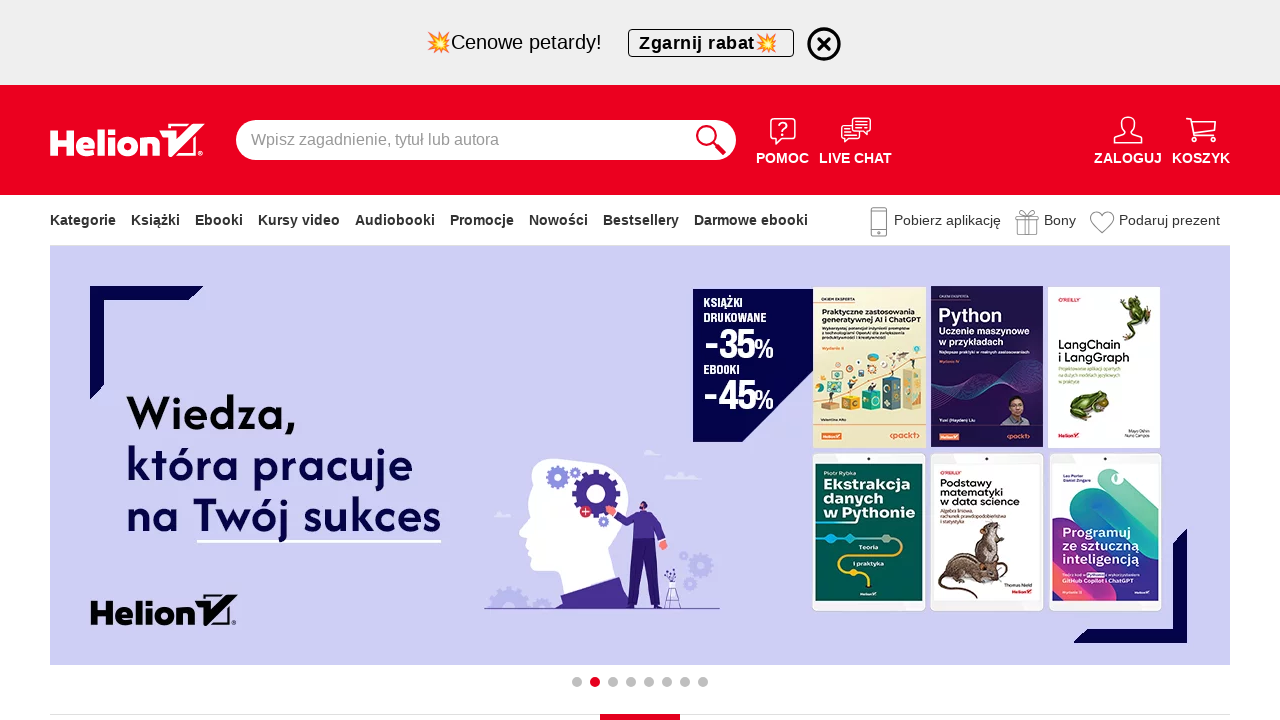

Navigated to http://helion.pl
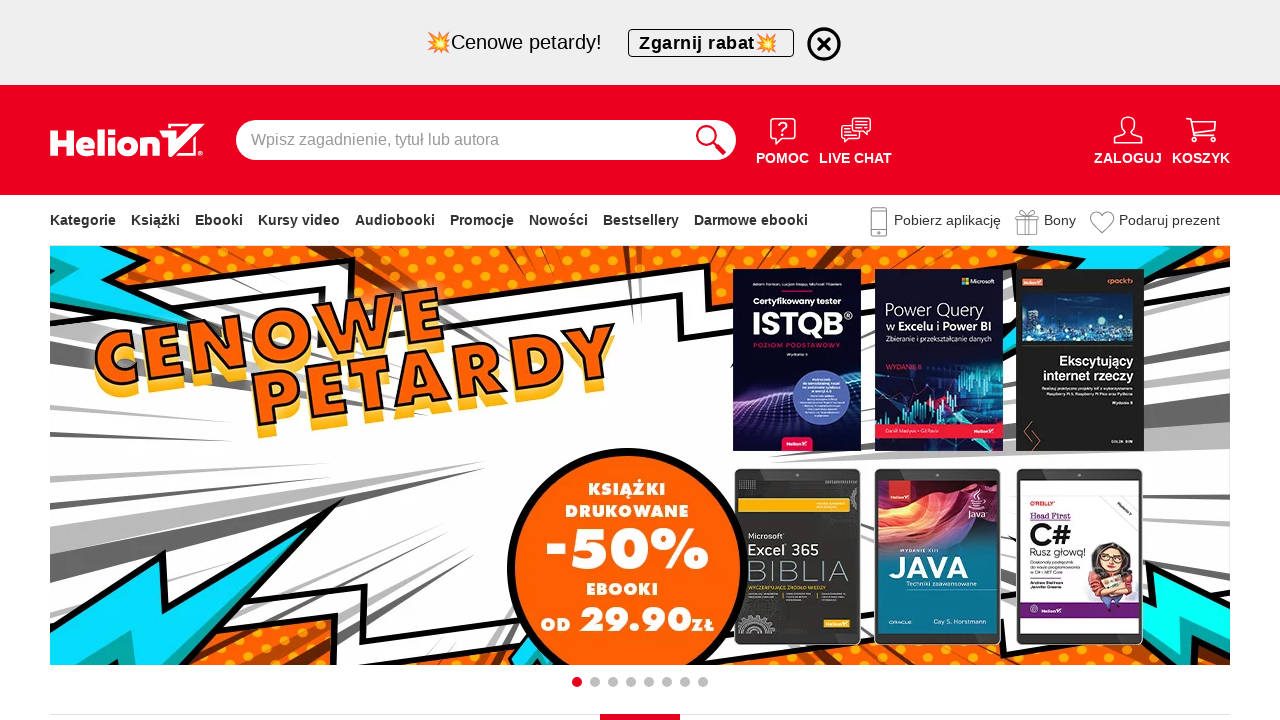

Verified page title contains 'Helion'
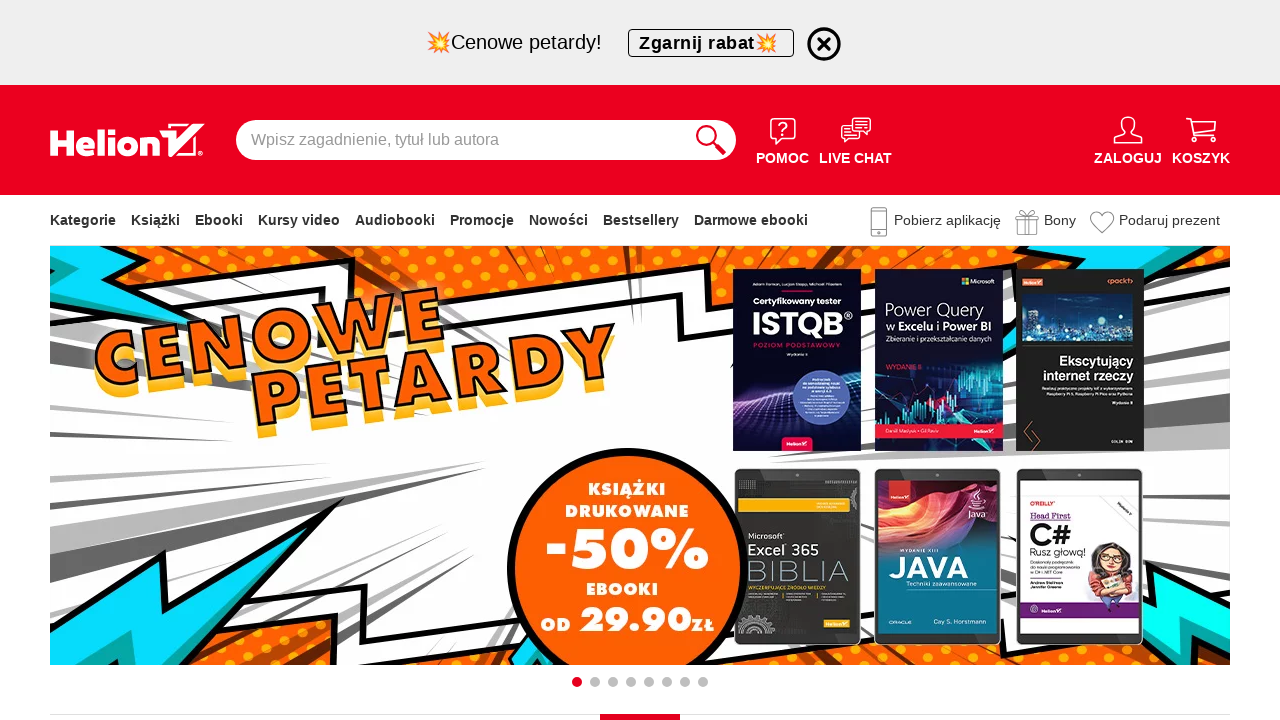

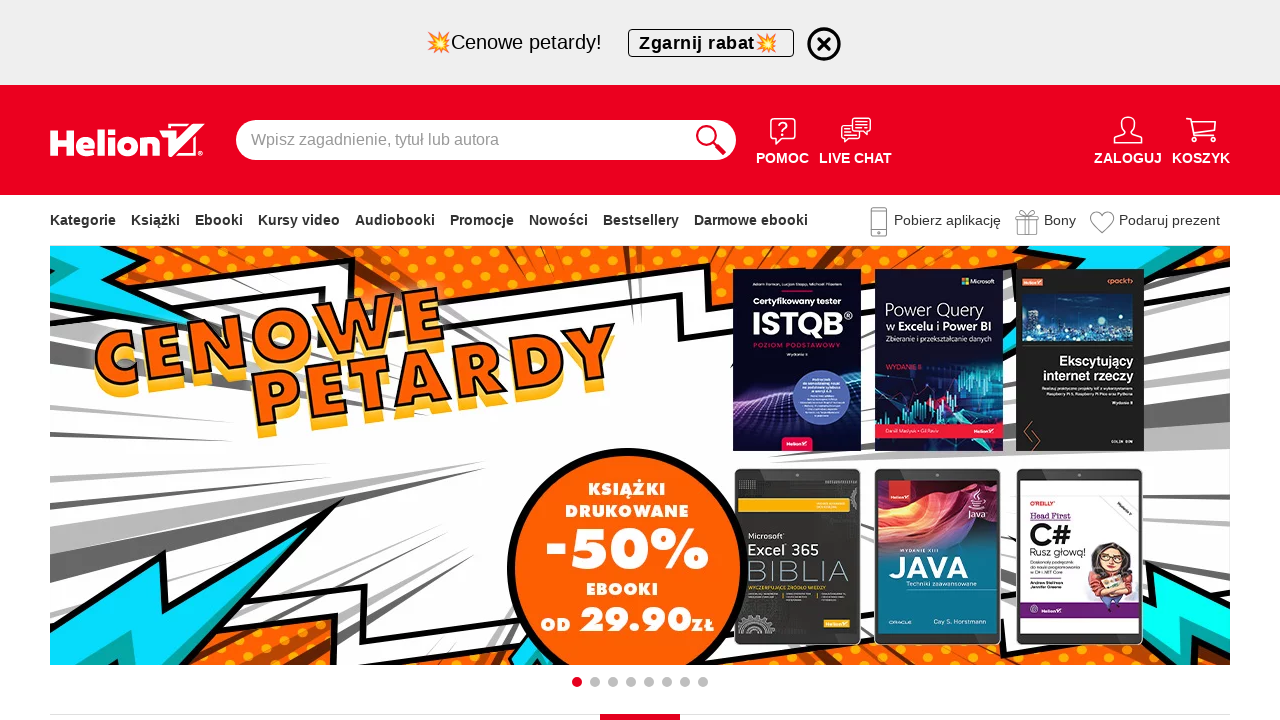